Tests scrolling functionality by scrolling both vertically (3000 pixels) and horizontally (500 pixels) on a large page

Starting URL: https://the-internet.herokuapp.com/large

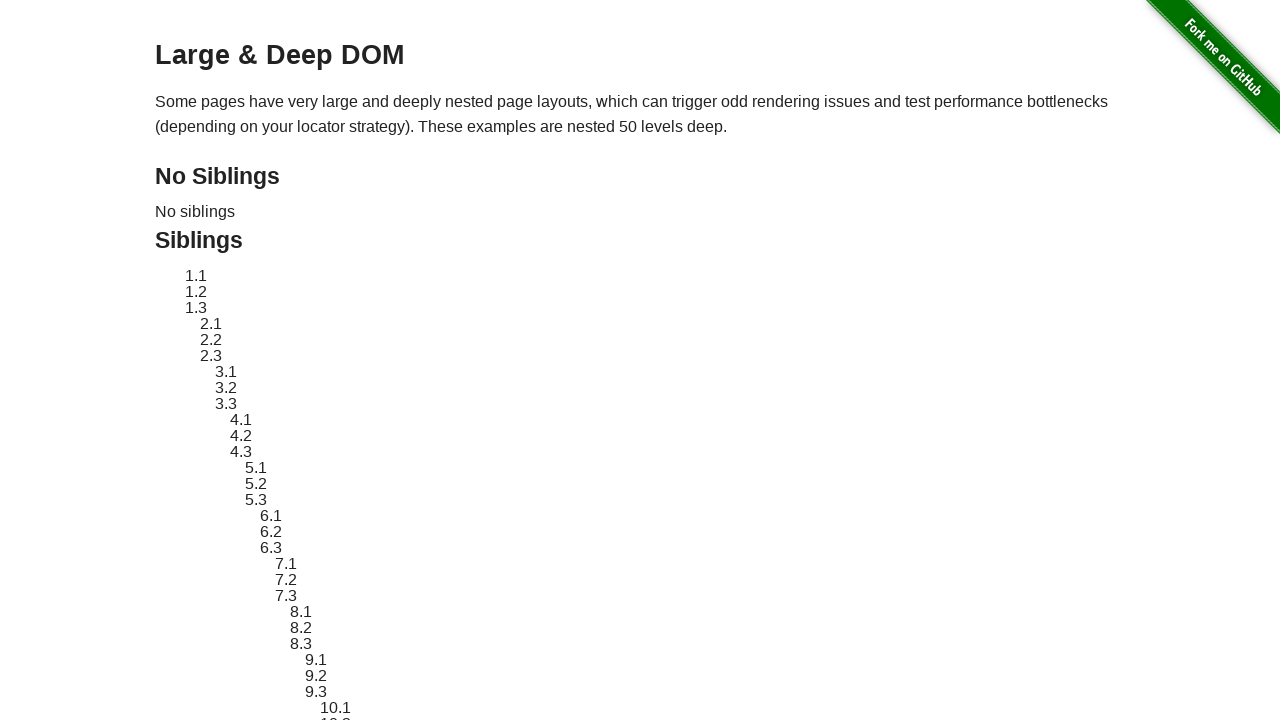

Navigated to the large page
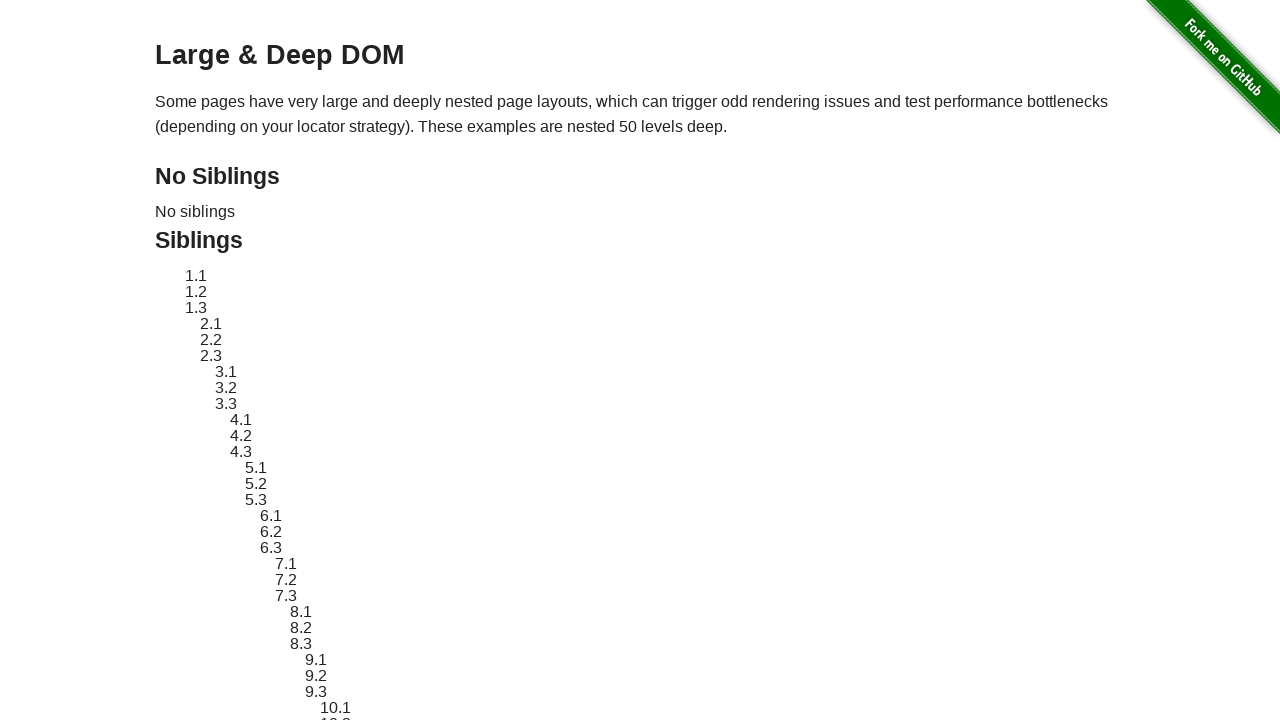

Scrolled horizontally by 500 pixels and vertically by 3000 pixels
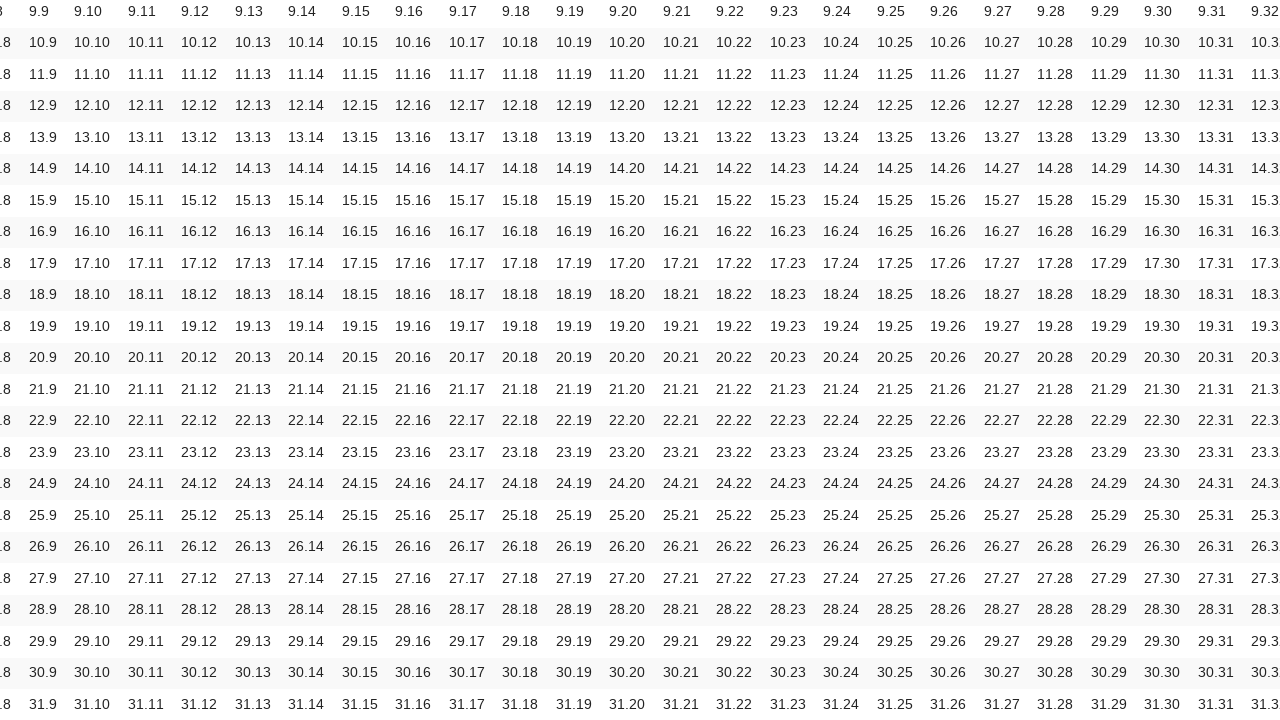

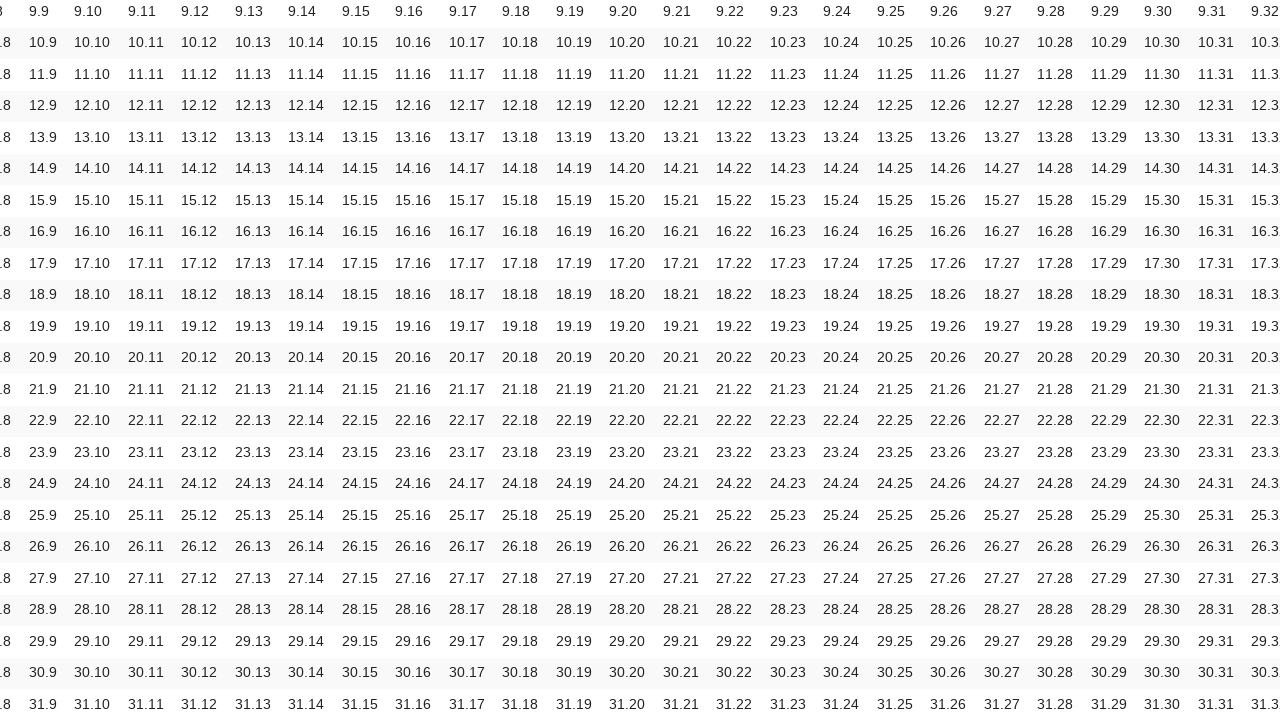